Tests navigation by visiting a blog page and clicking on a link to navigate to another page, verifying the URL changes correctly.

Starting URL: https://omayo.blogspot.com/

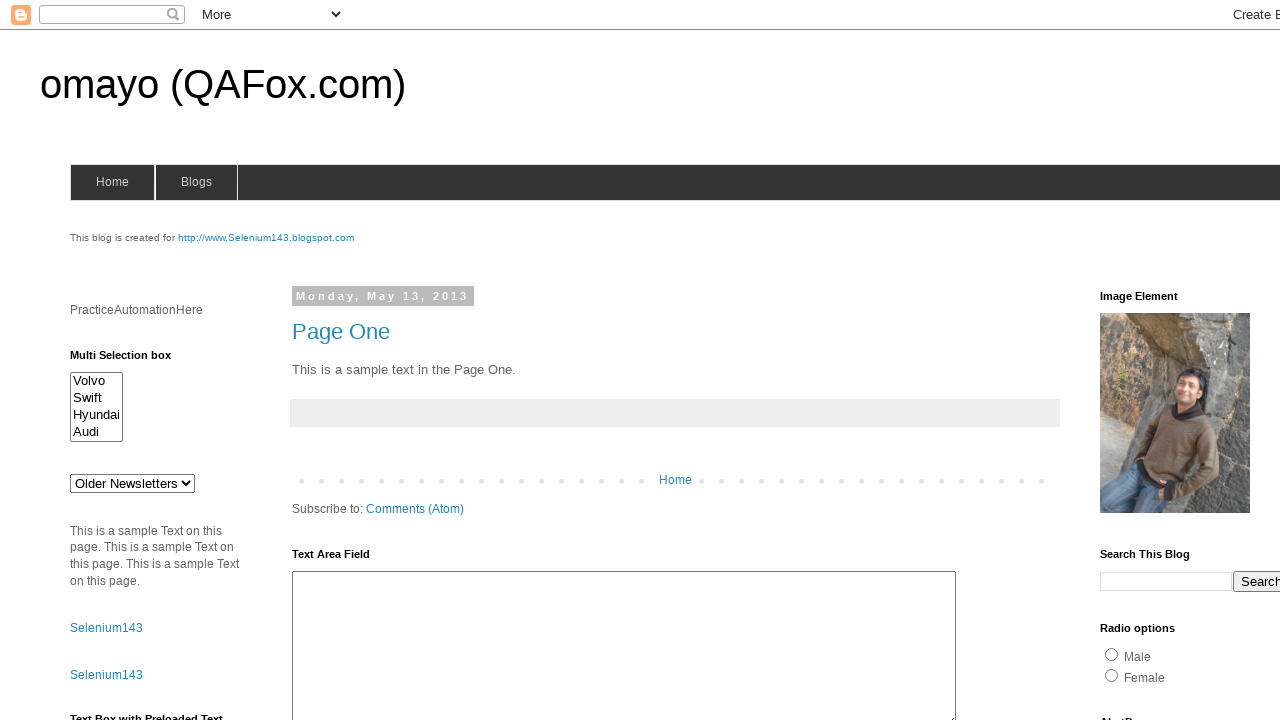

Clicked on the 'compendiumdev' link at (1160, 360) on a:text('compendiumdev')
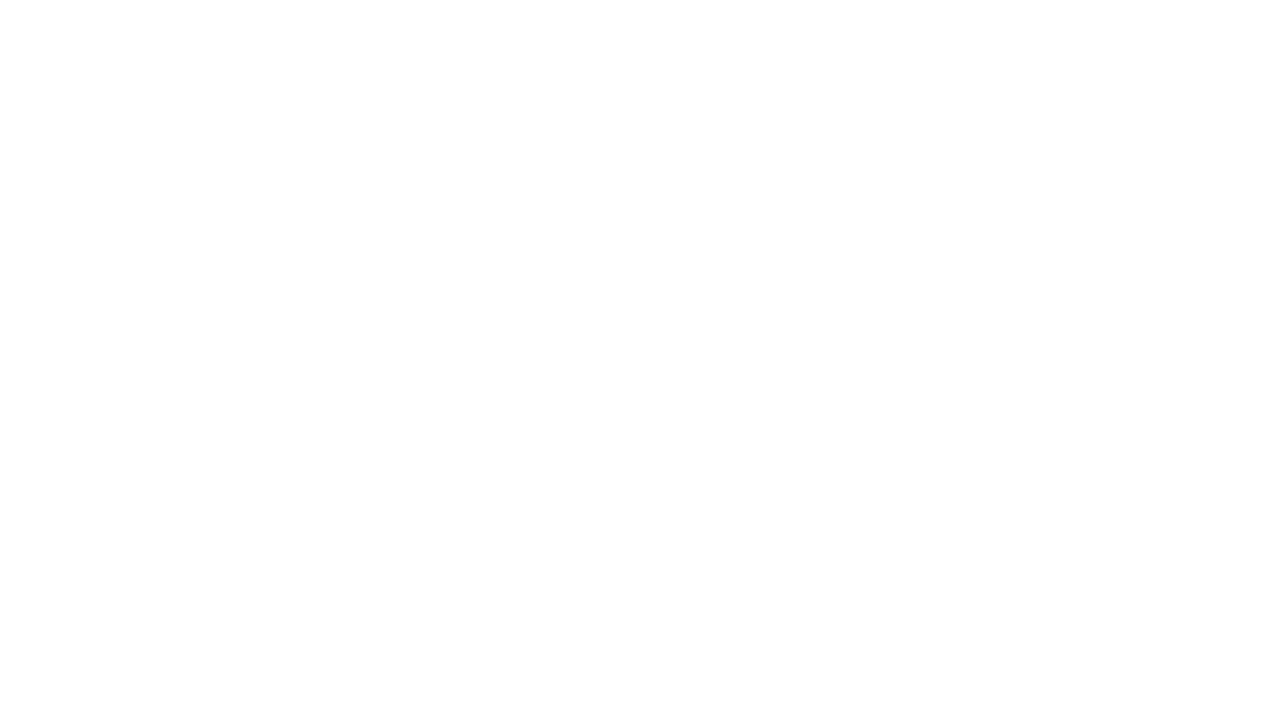

Navigation completed and verified URL changed to basic_web_page.html
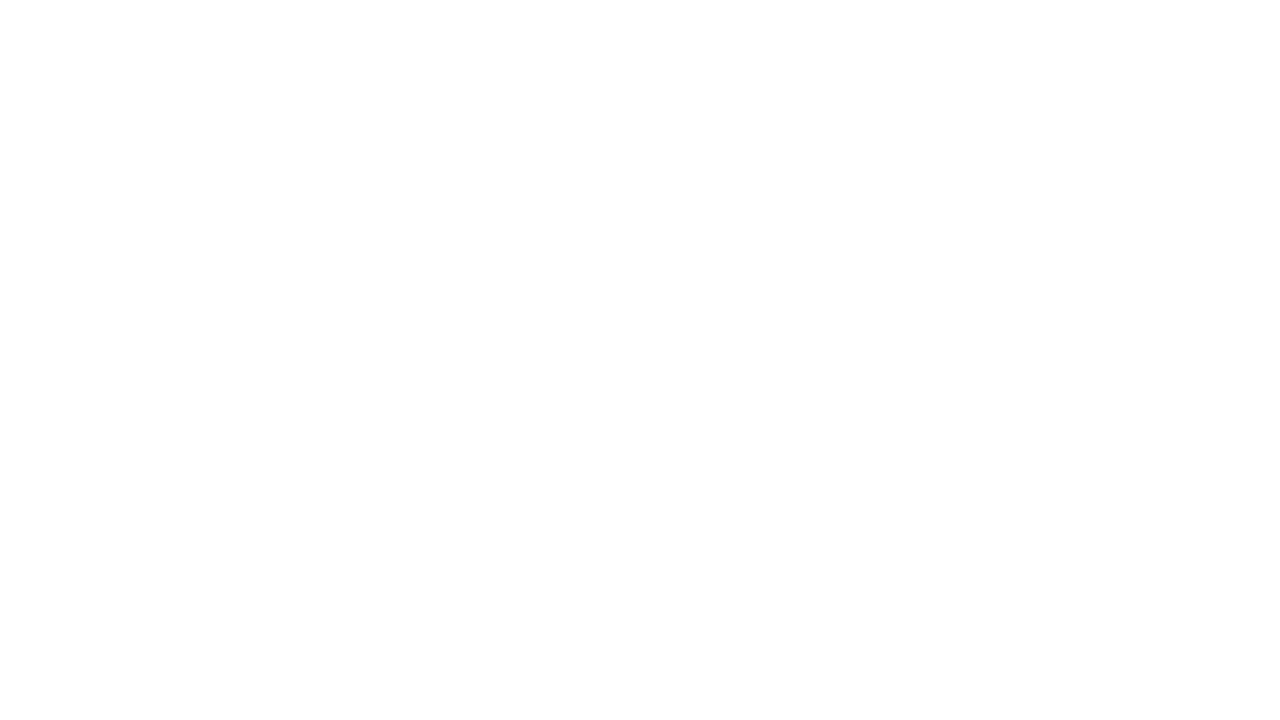

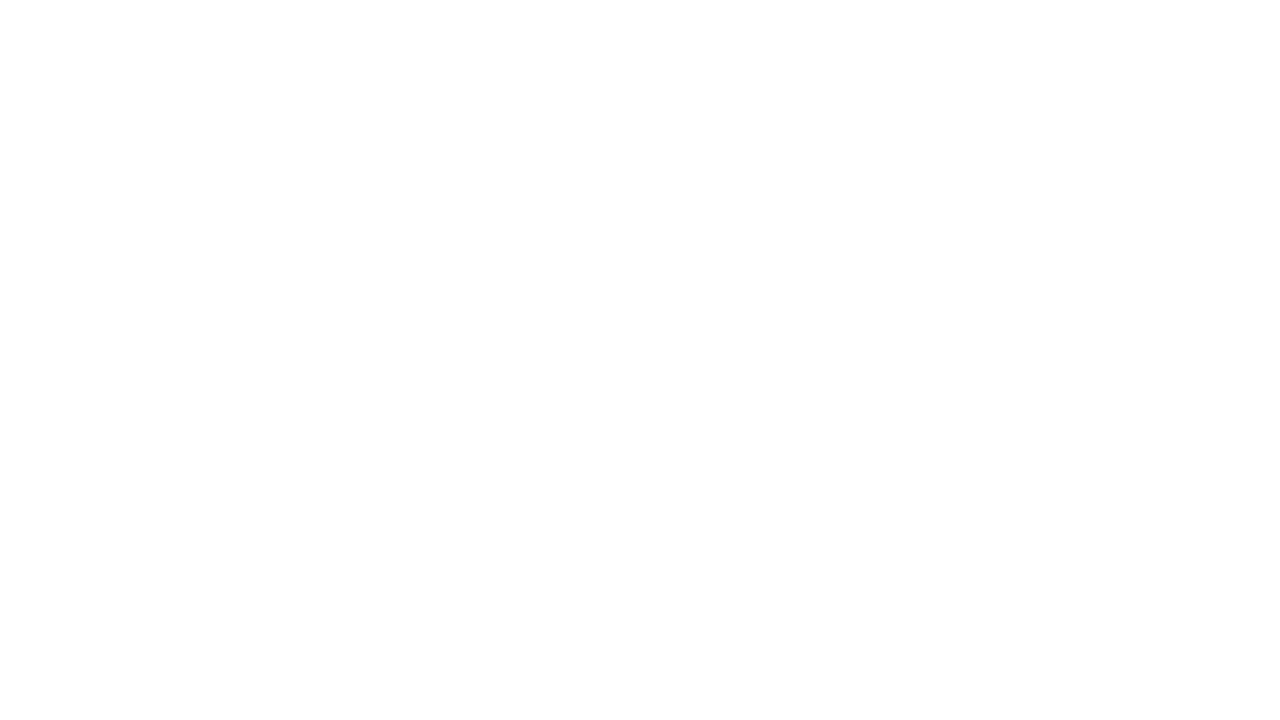